Tests radio button functionality by clicking each enabled radio button and verifying it becomes selected.

Starting URL: https://qa-practice.netlify.app/radiobuttons

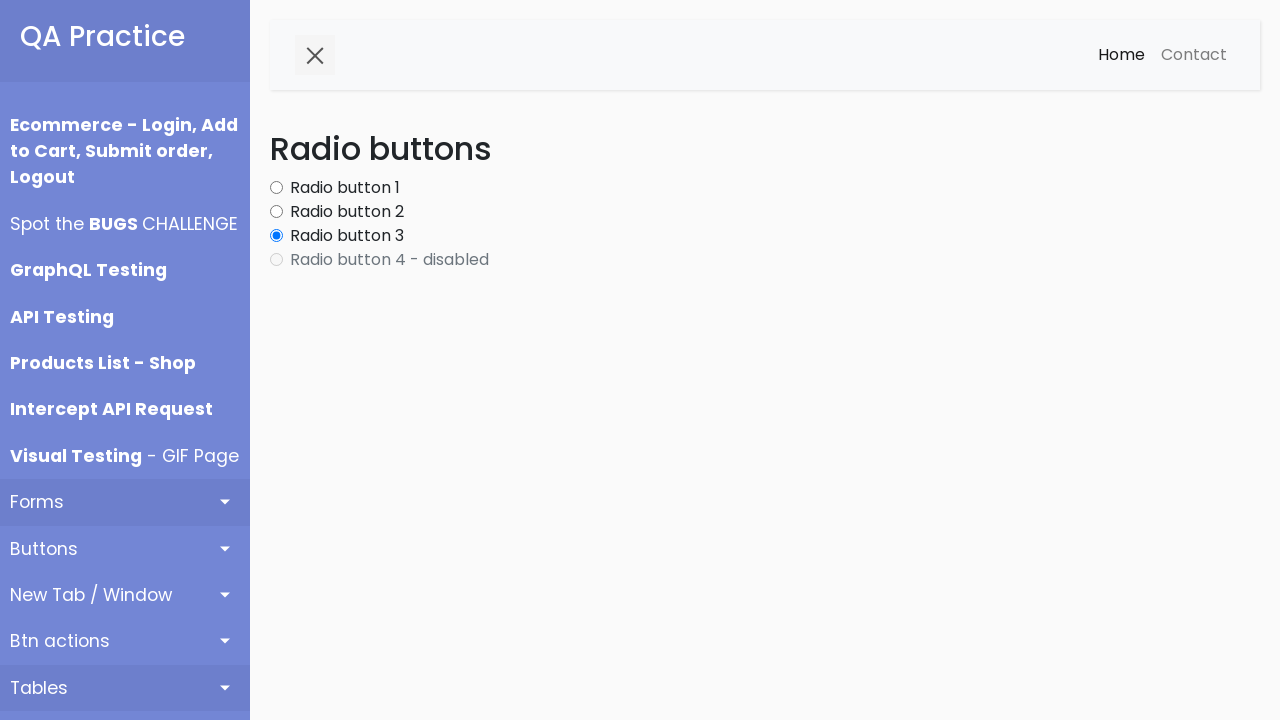

Navigated to radio buttons test page
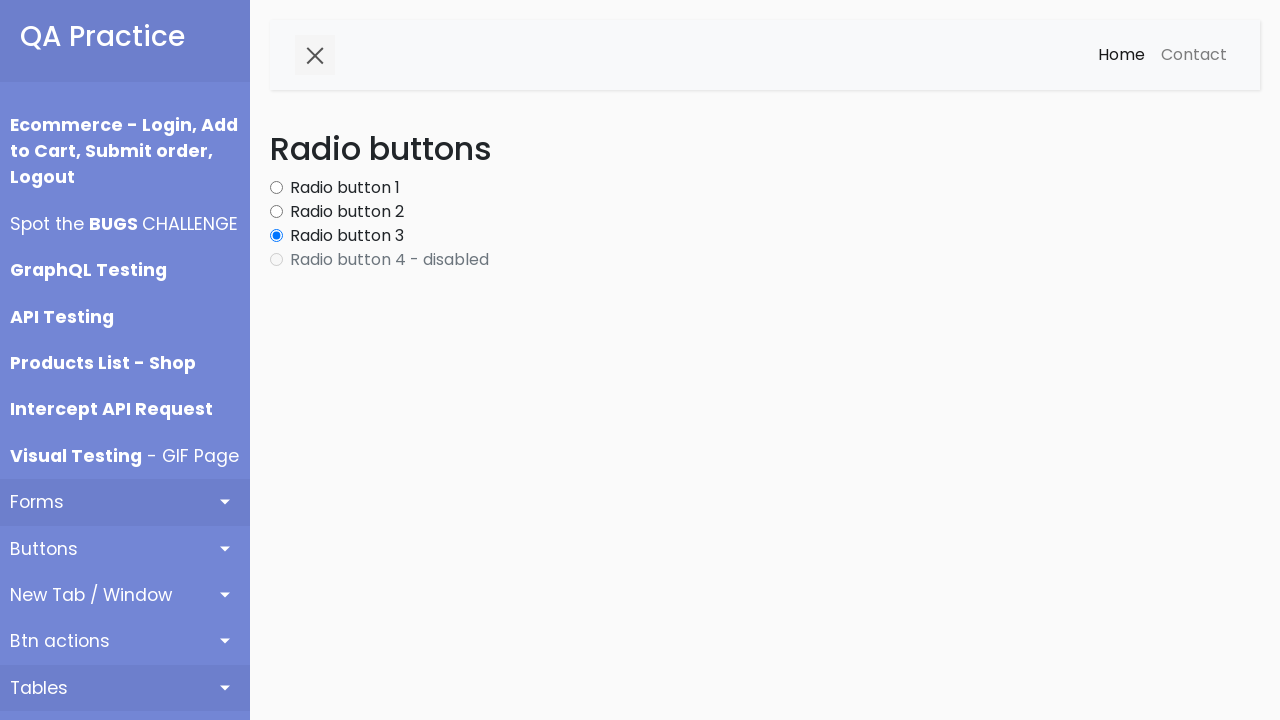

Located all radio button elements
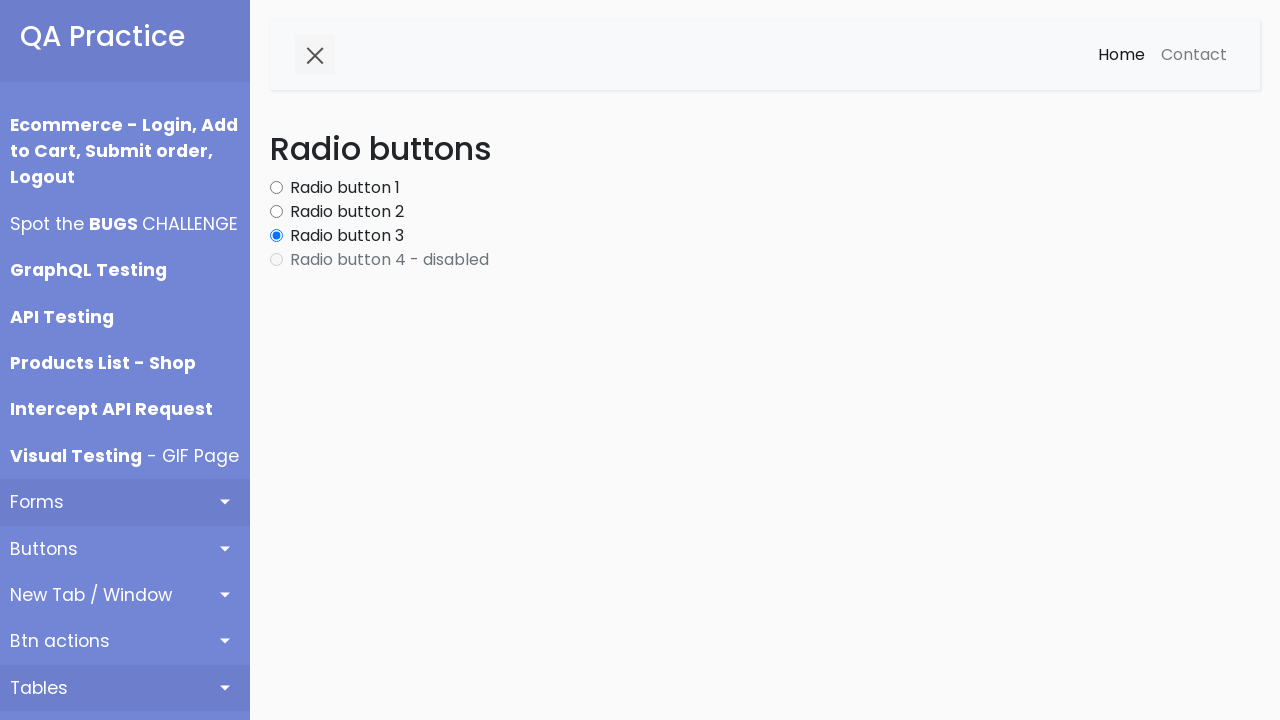

Found 4 radio buttons on the page
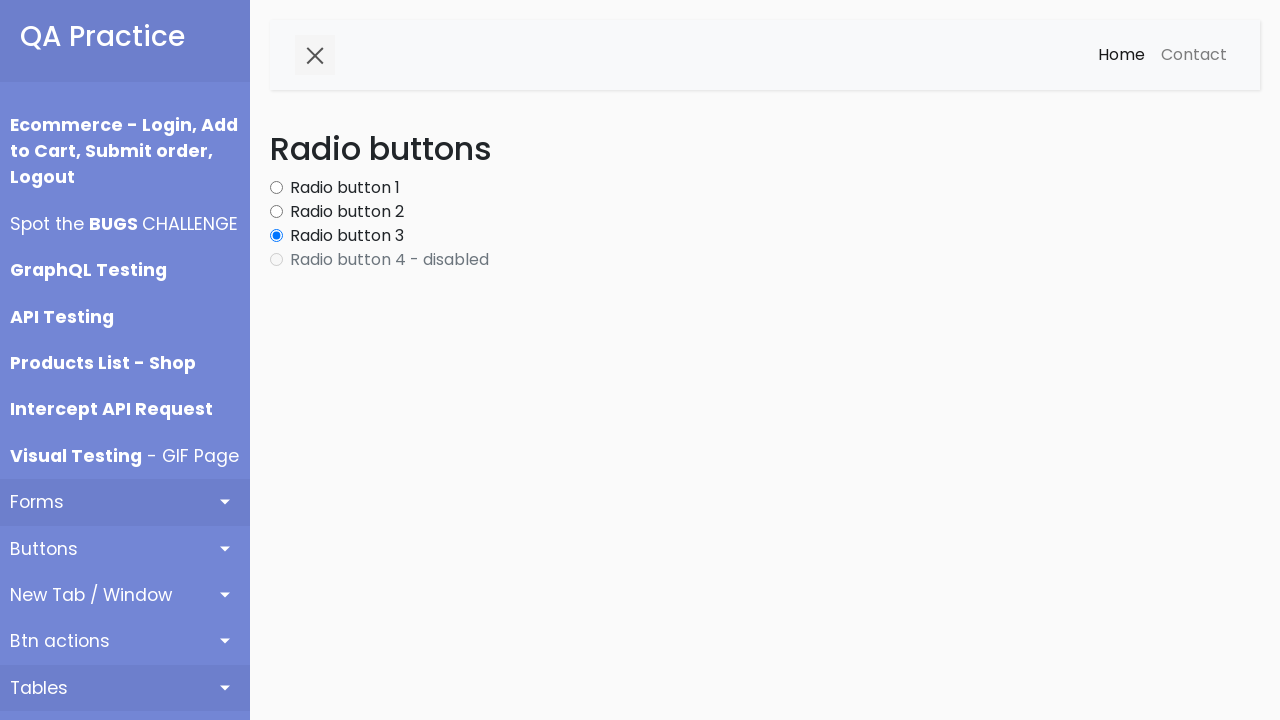

Clicked radio button 0 at (276, 188) on .form-check-input >> nth=0
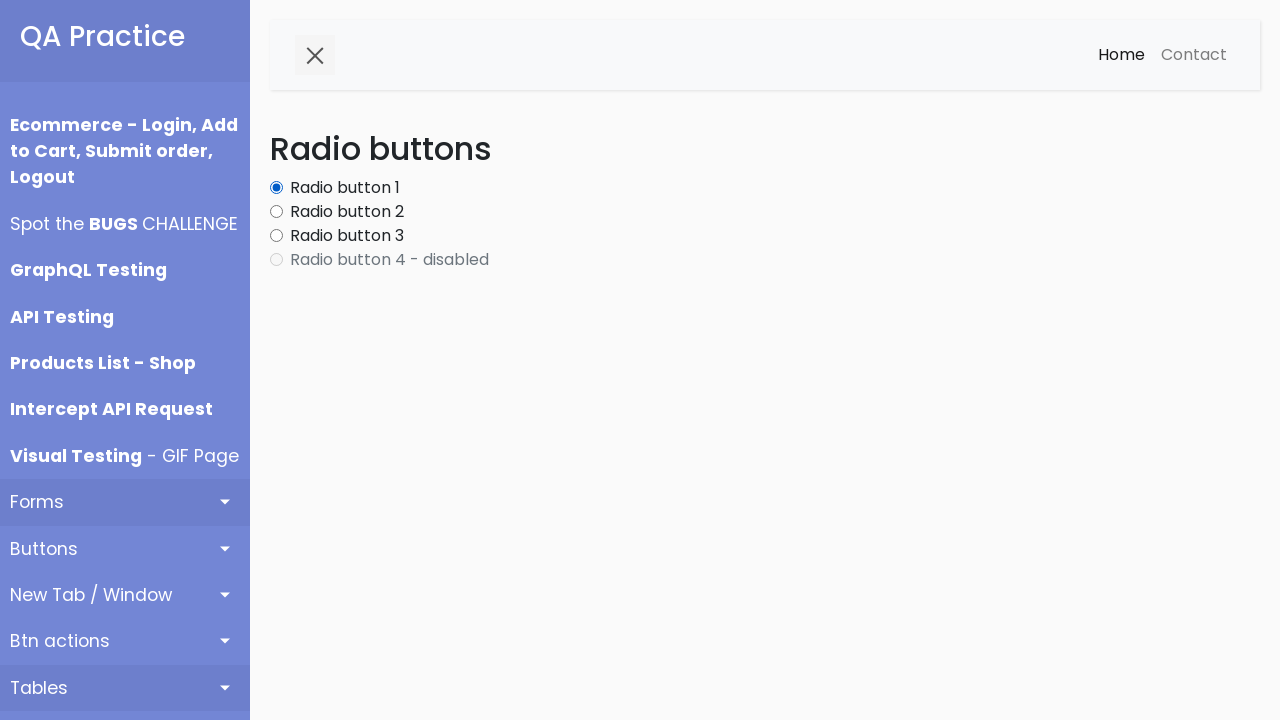

Verified radio button 0 is selected
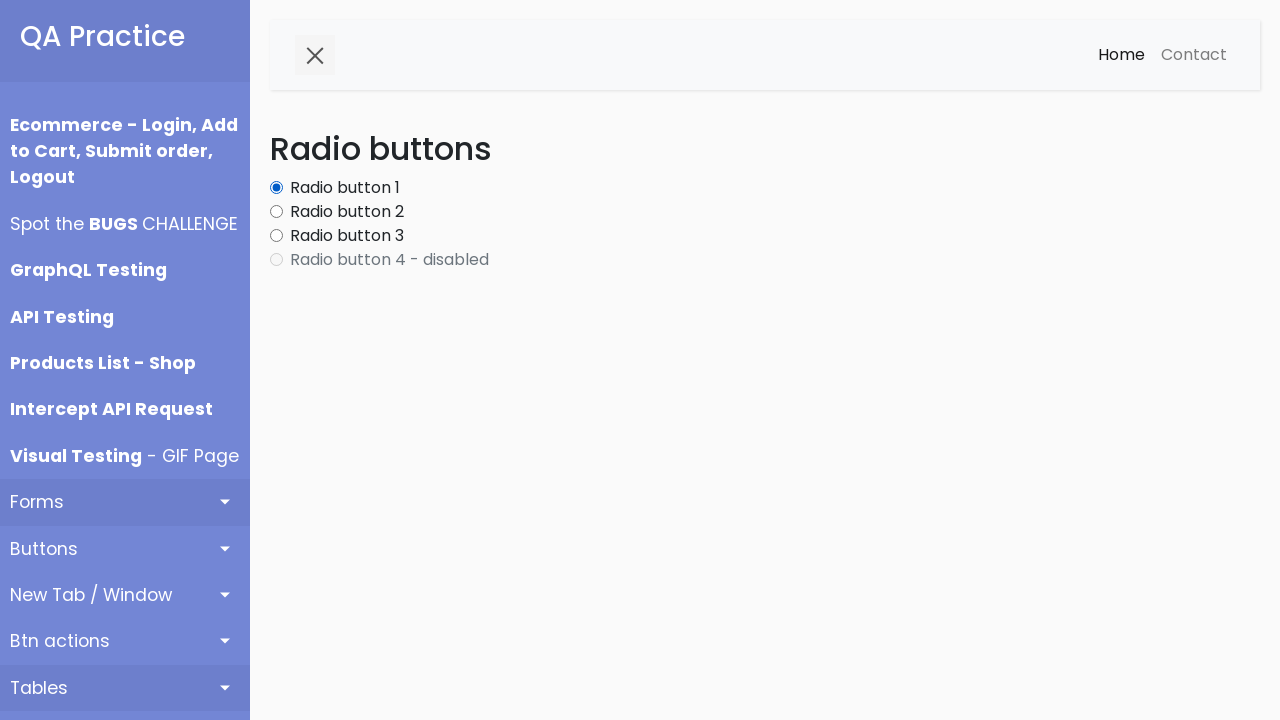

Clicked radio button 1 at (276, 212) on .form-check-input >> nth=1
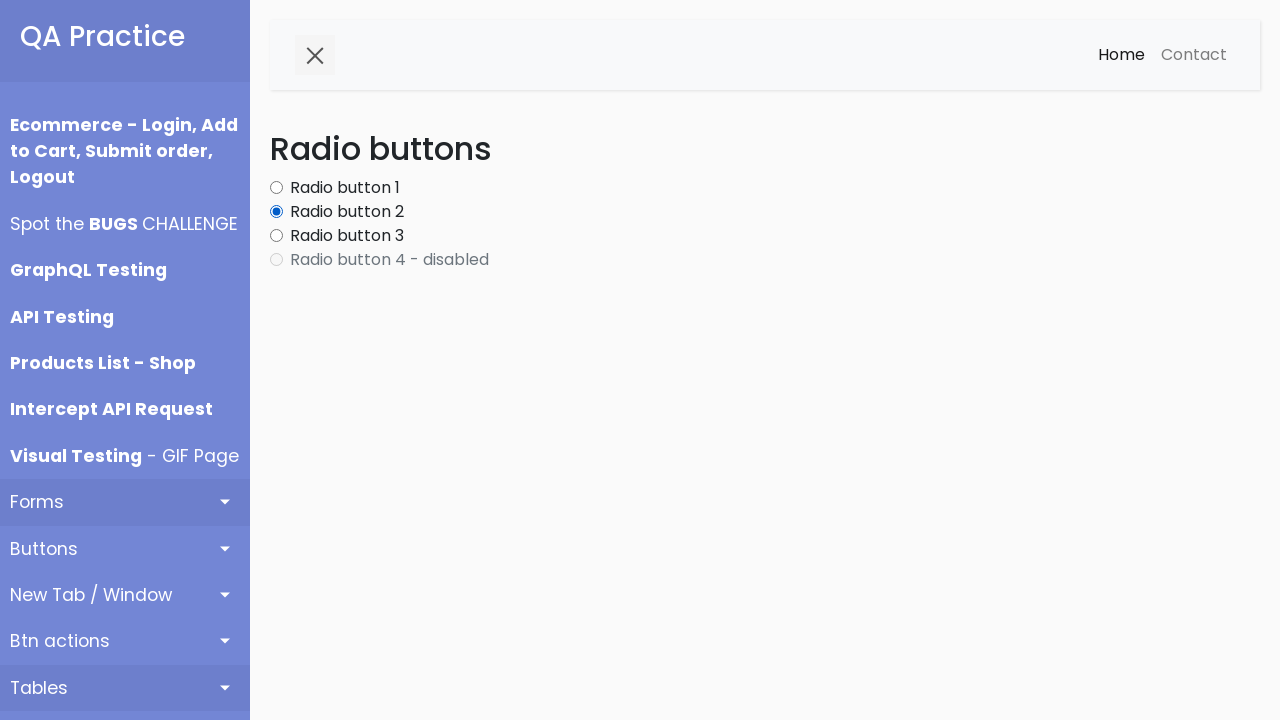

Verified radio button 1 is selected
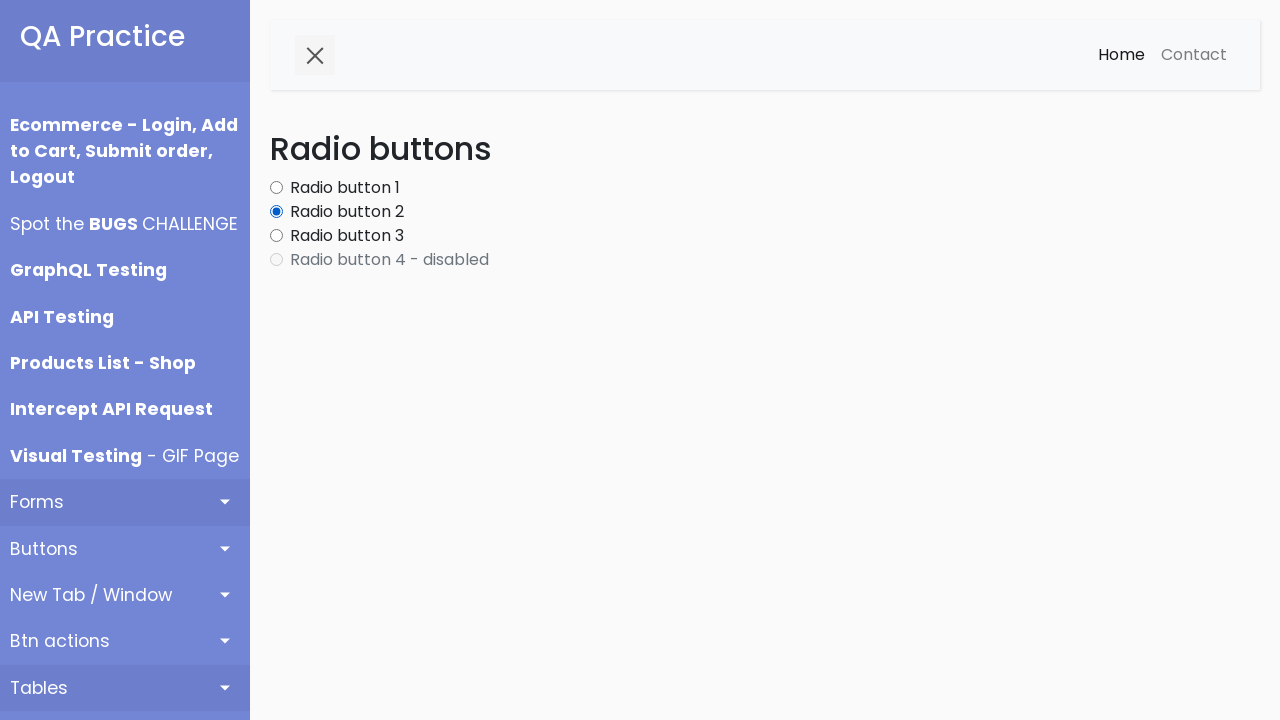

Clicked radio button 2 at (276, 236) on .form-check-input >> nth=2
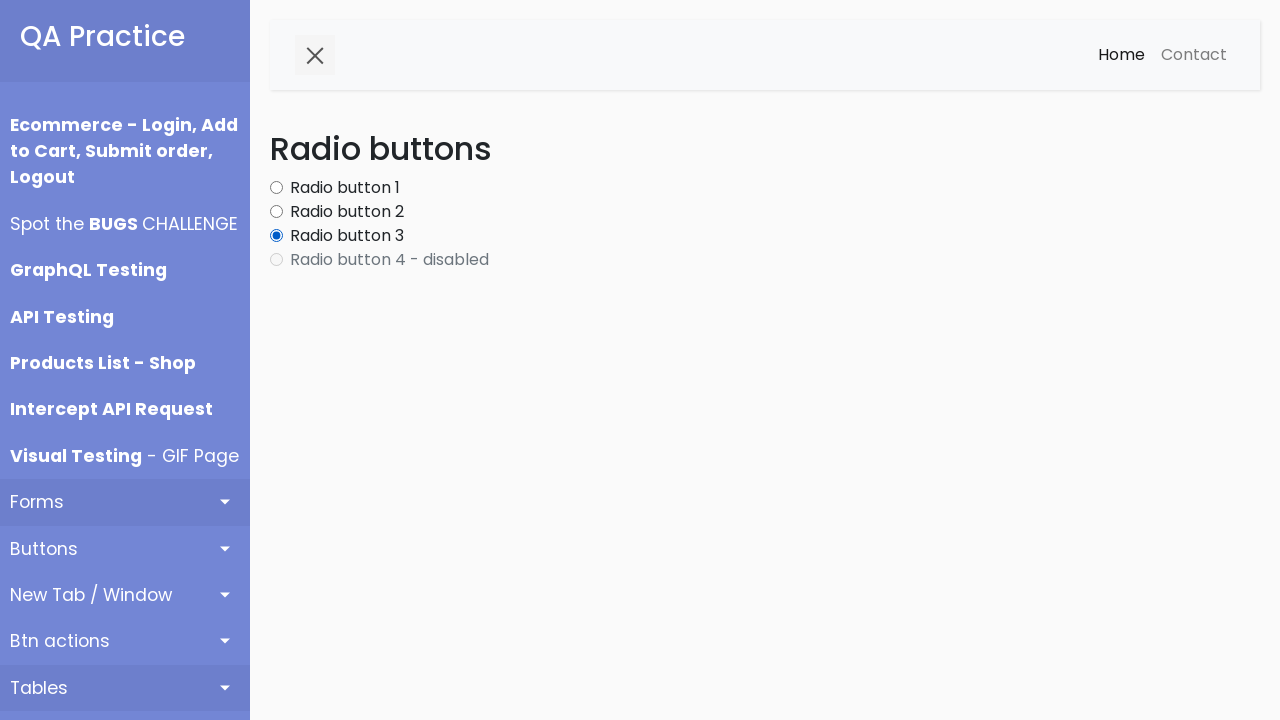

Verified radio button 2 is selected
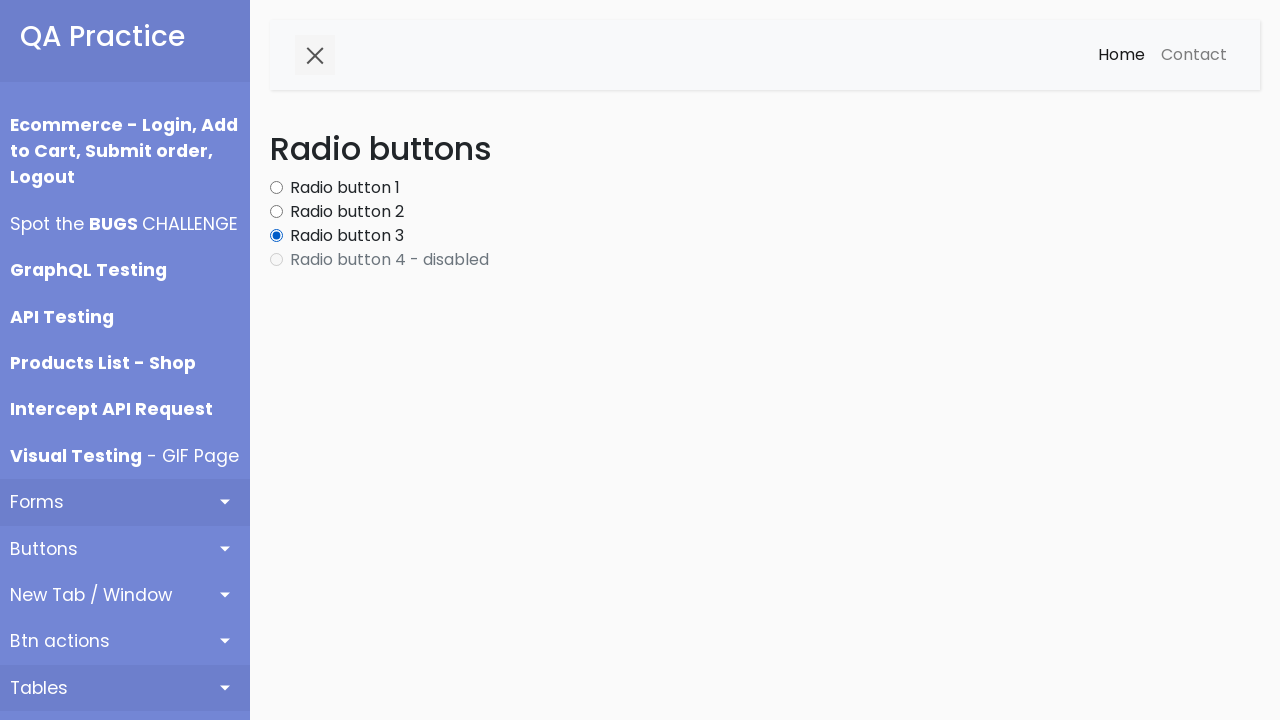

Radio button 3 is disabled, skipping
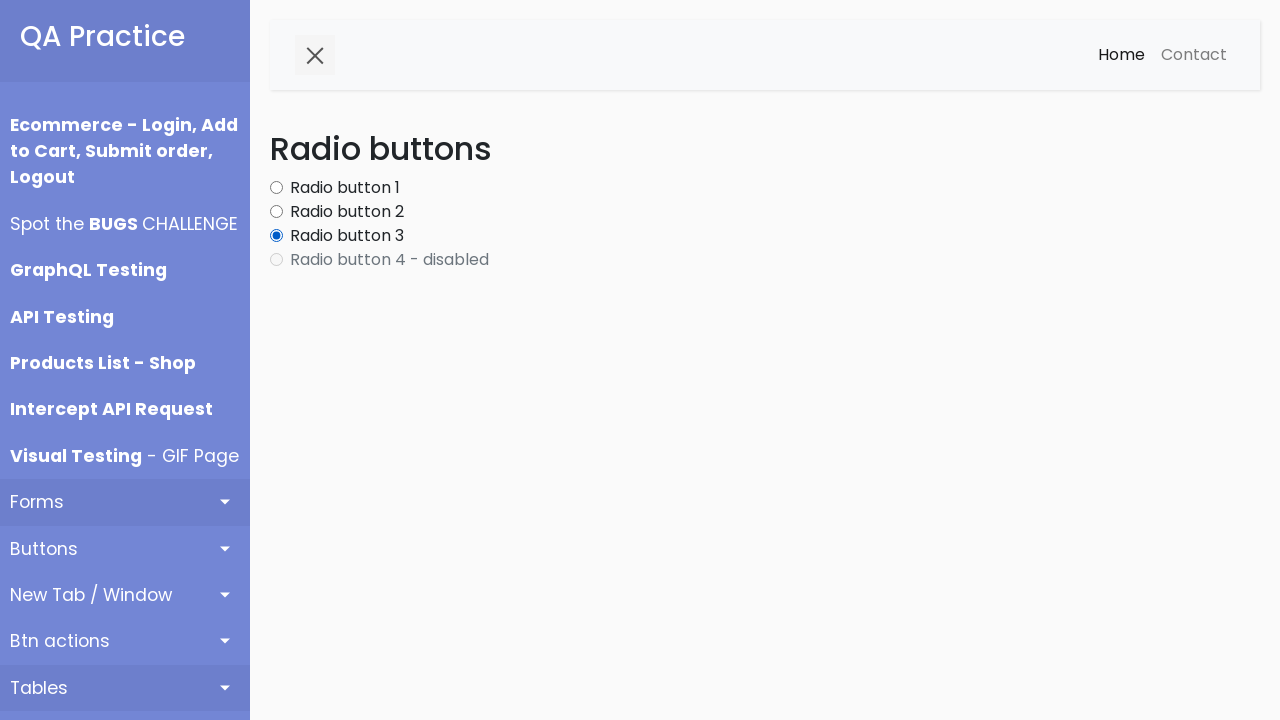

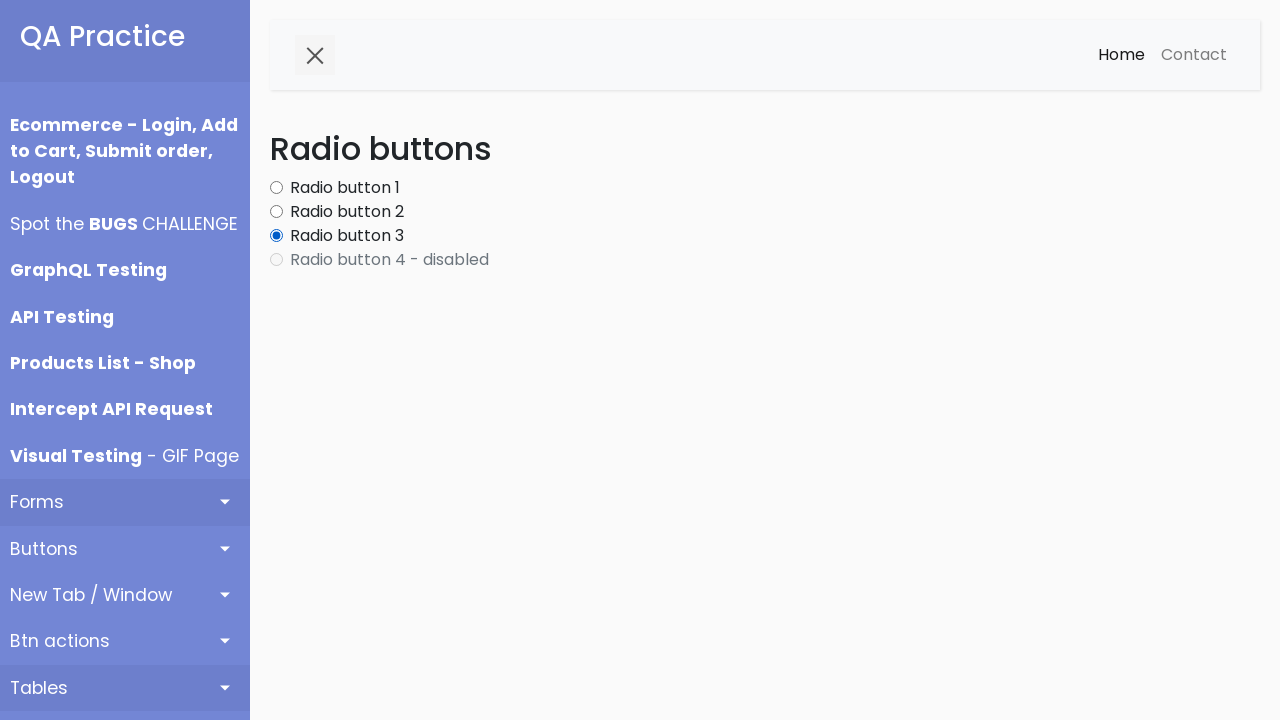